Tests A/B test opt-out by adding the opt-out cookie before navigating to the split test page, then verifying the opt-out status.

Starting URL: http://the-internet.herokuapp.com

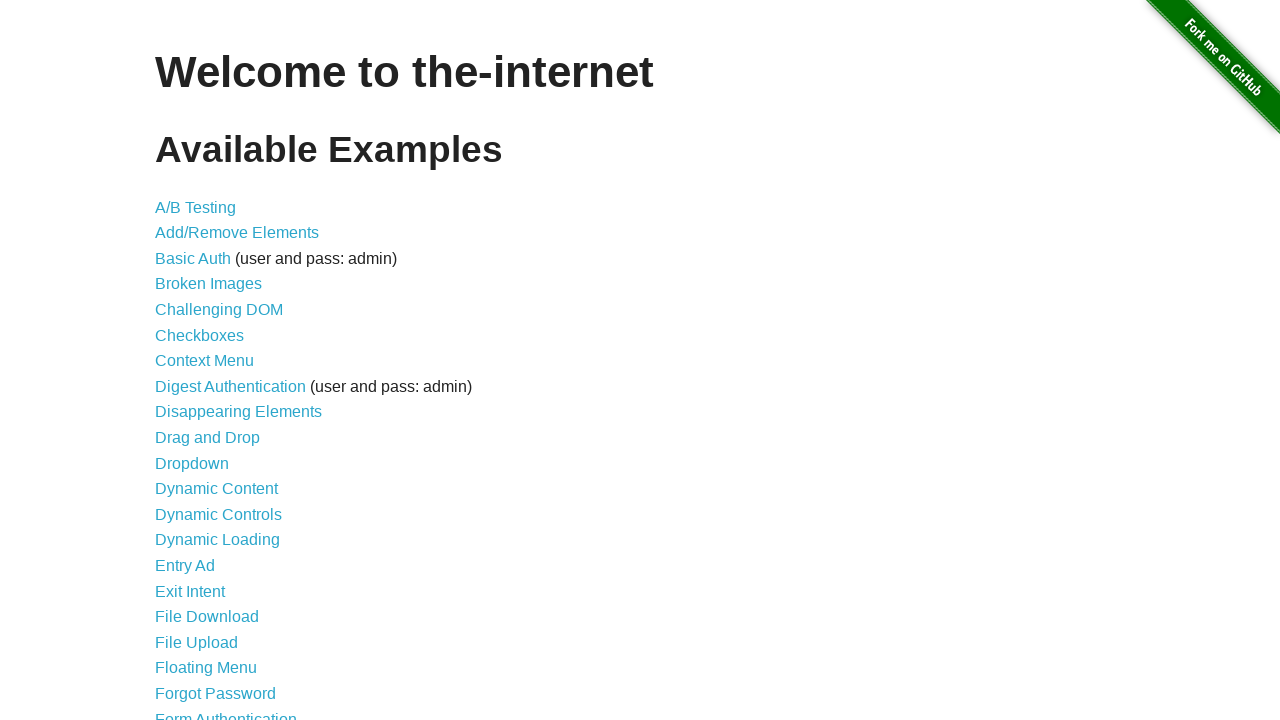

Added optimizelyOptOut cookie before visiting page
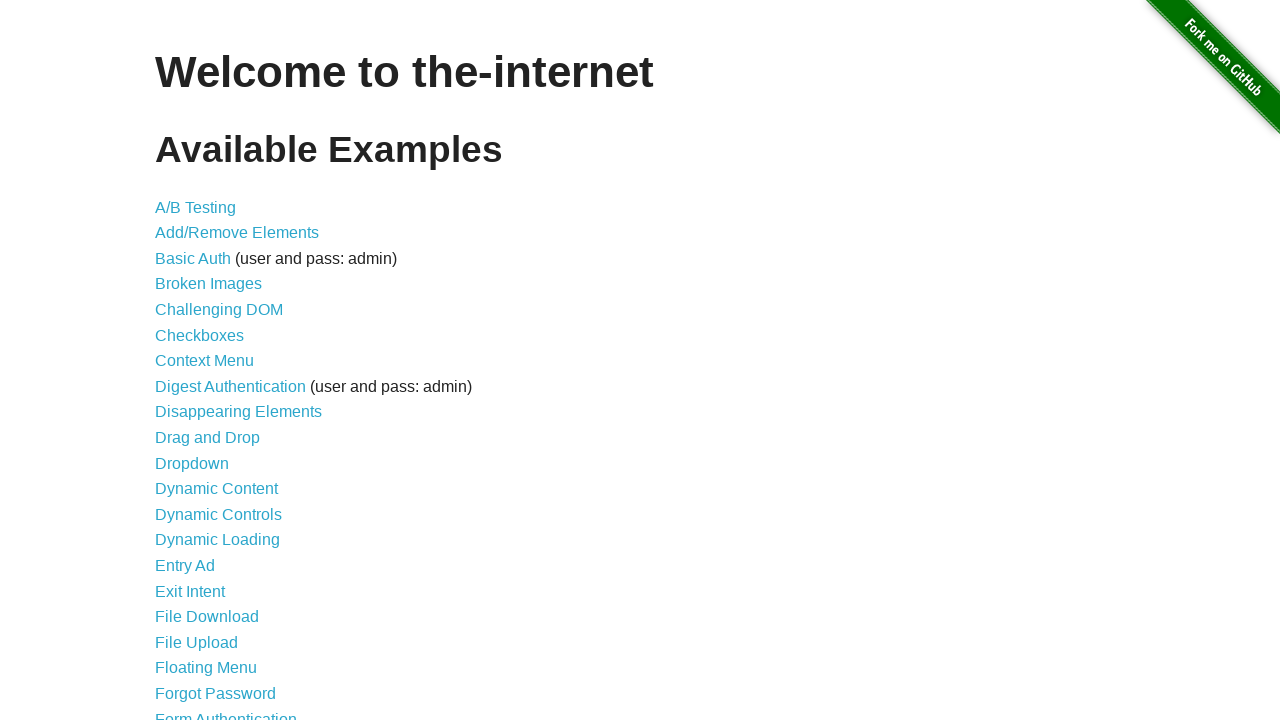

Navigated to A/B test page at /abtest
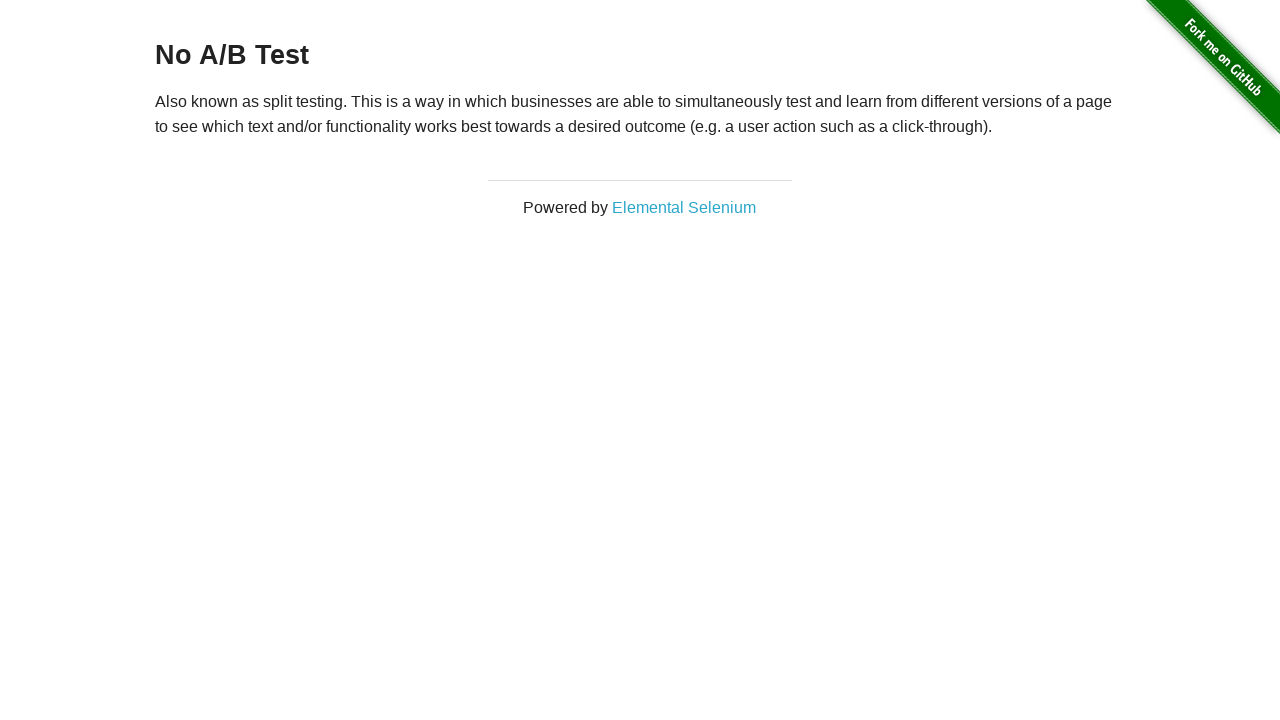

Waited for h3 element to appear
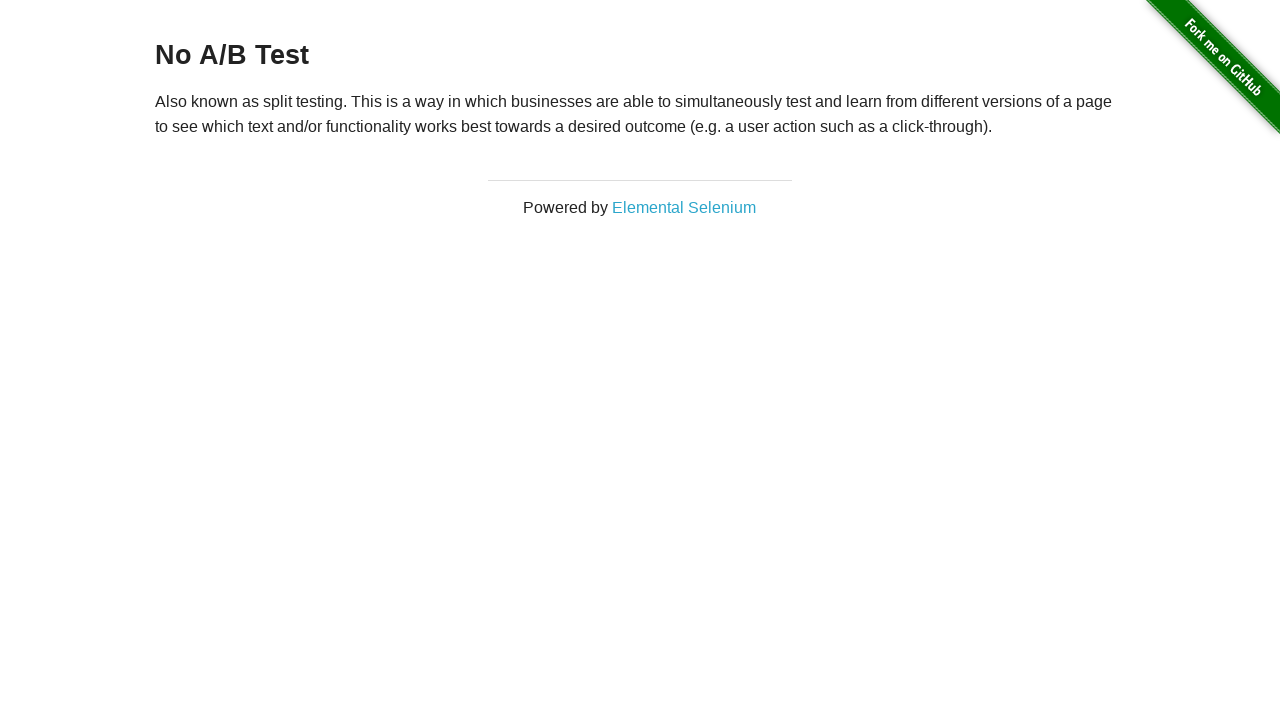

Verified opt-out status: h3 text is 'No A/B Test'
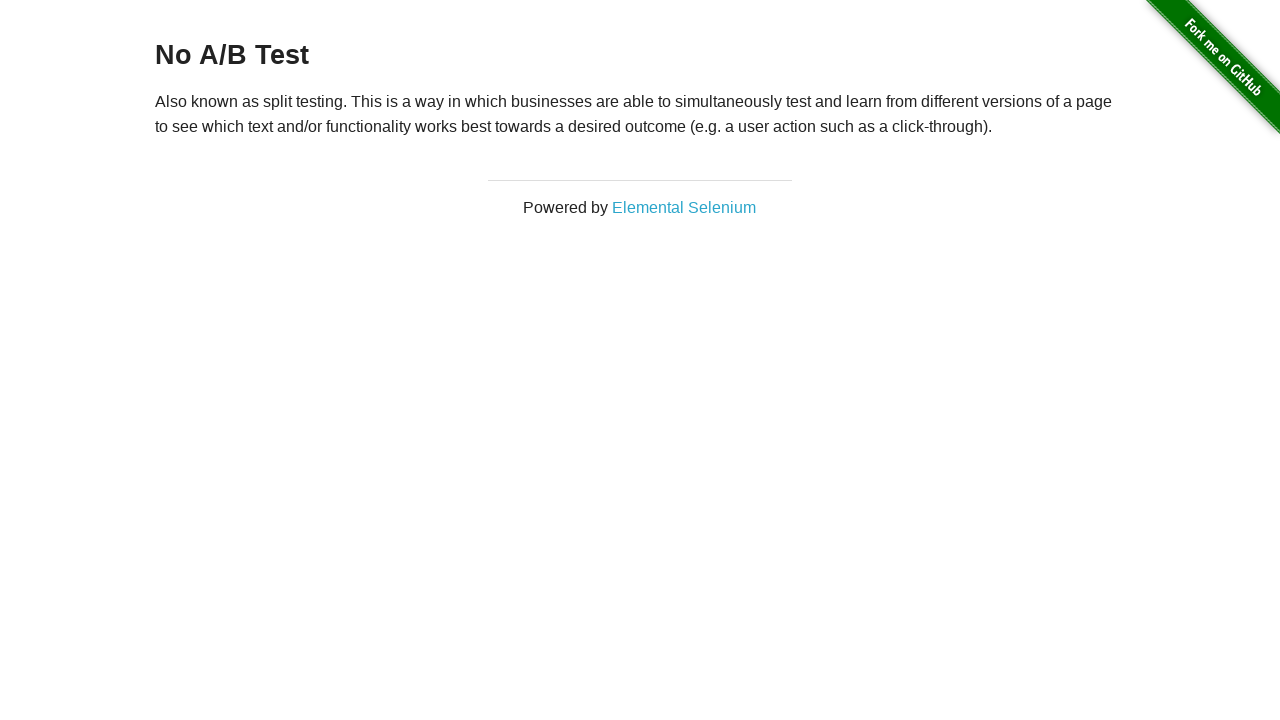

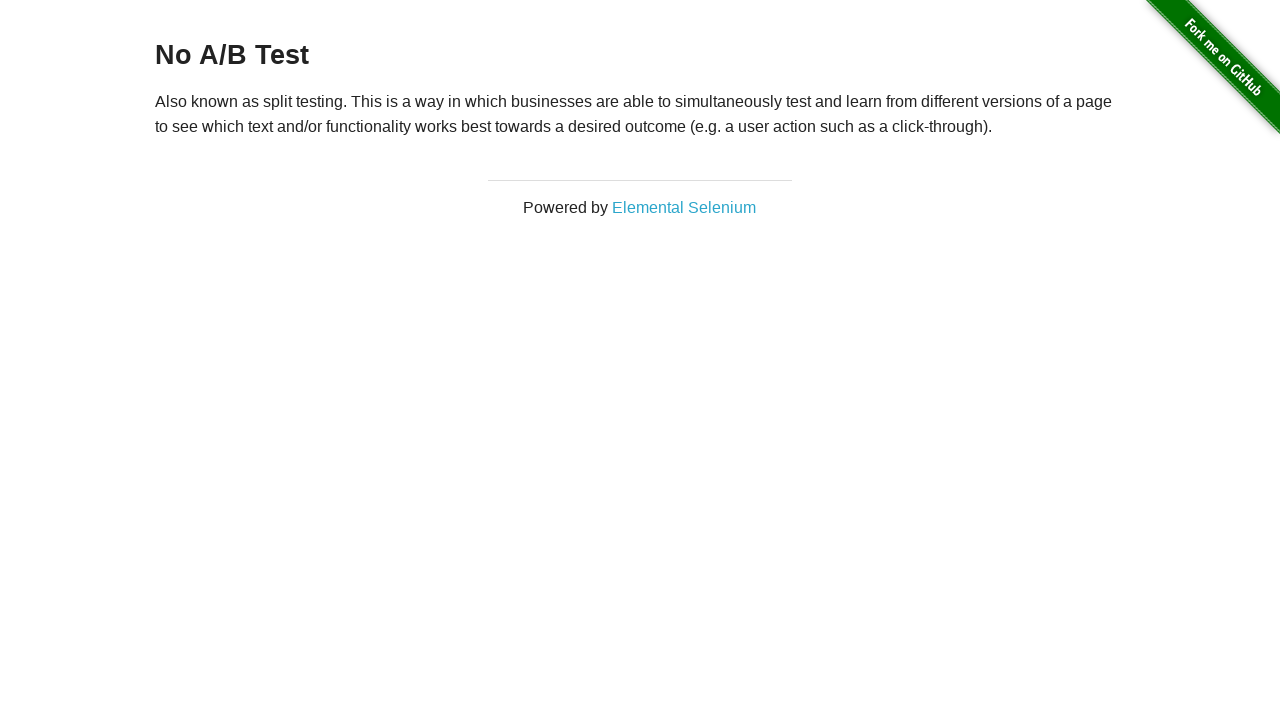